Tests accepting a JavaScript alert by clicking the first button, accepting the alert, and verifying the result message displays "You successfully clicked an alert"

Starting URL: https://testcenter.techproeducation.com/index.php?page=javascript-alerts

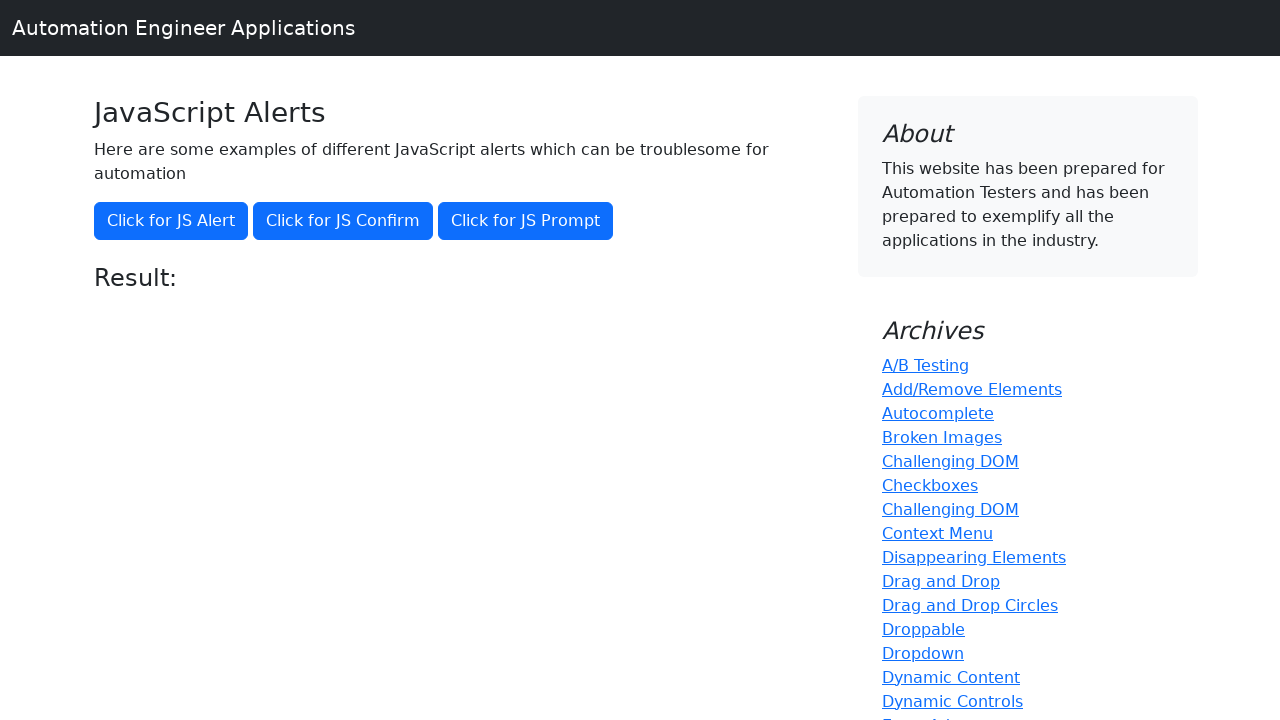

Clicked the first button to trigger the JavaScript alert at (171, 221) on (//button)[1]
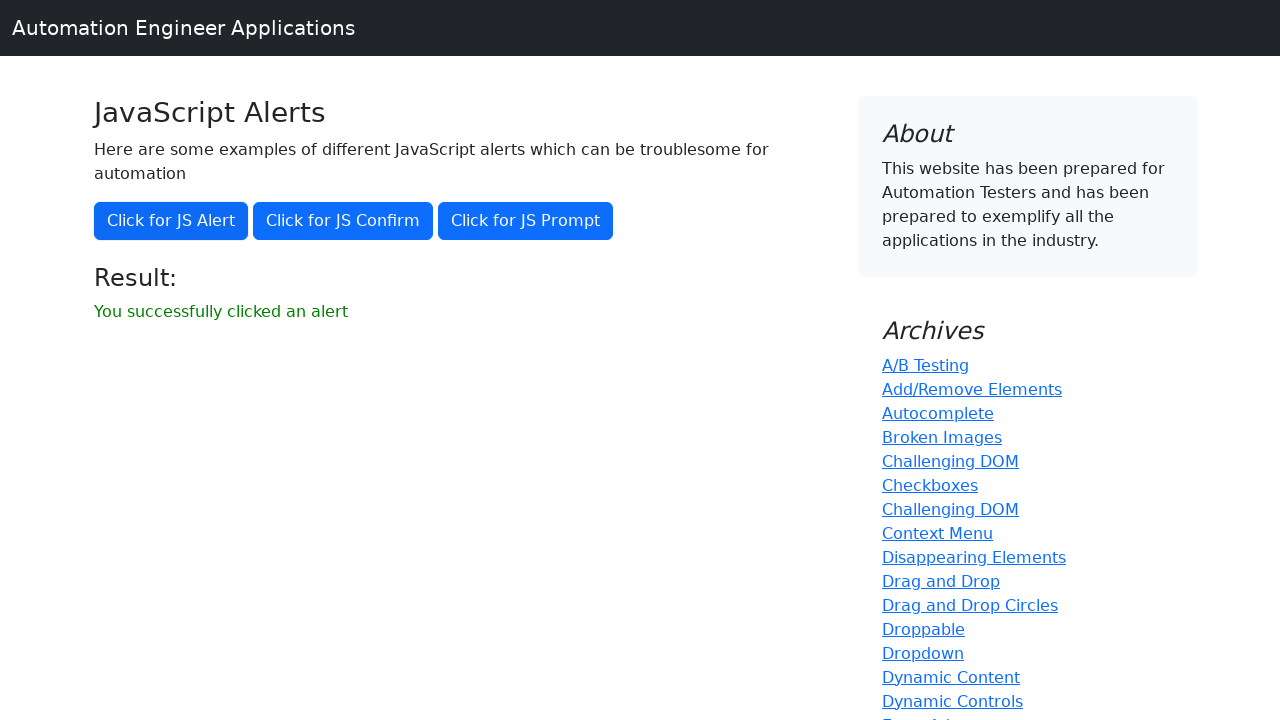

Set up alert handler to accept the dialog
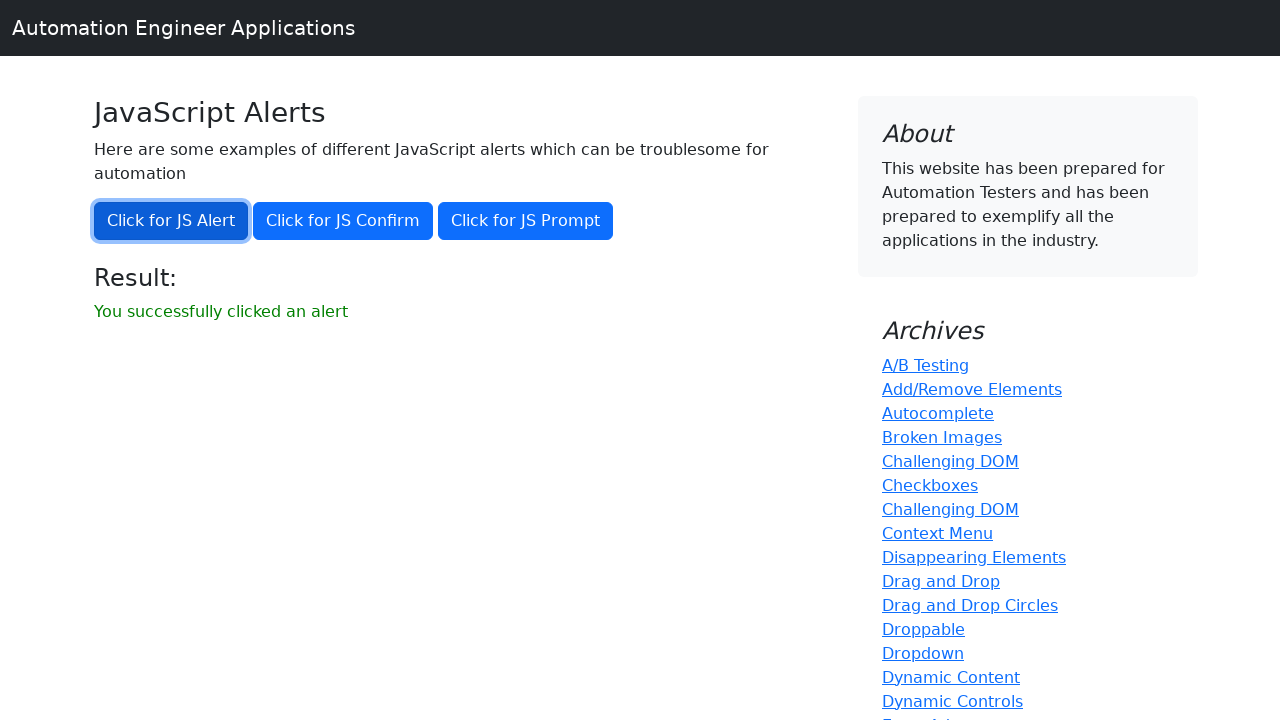

Retrieved result message text
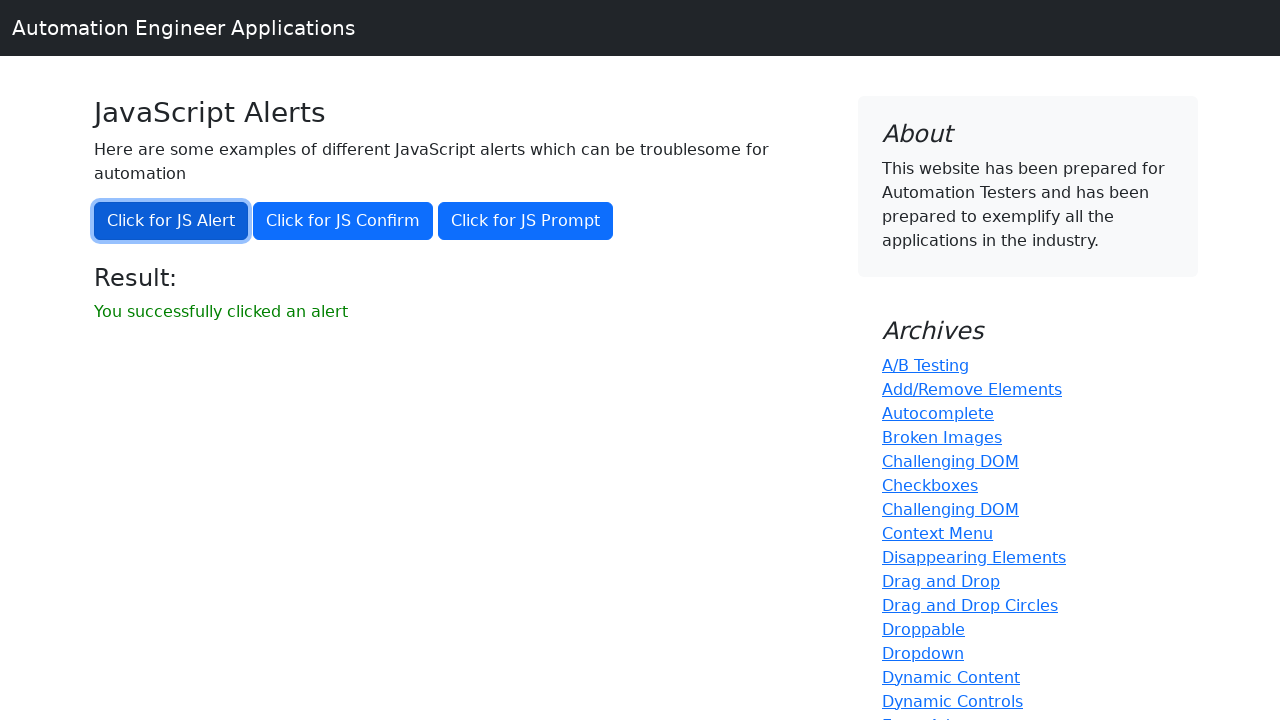

Verified result message displays 'You successfully clicked an alert'
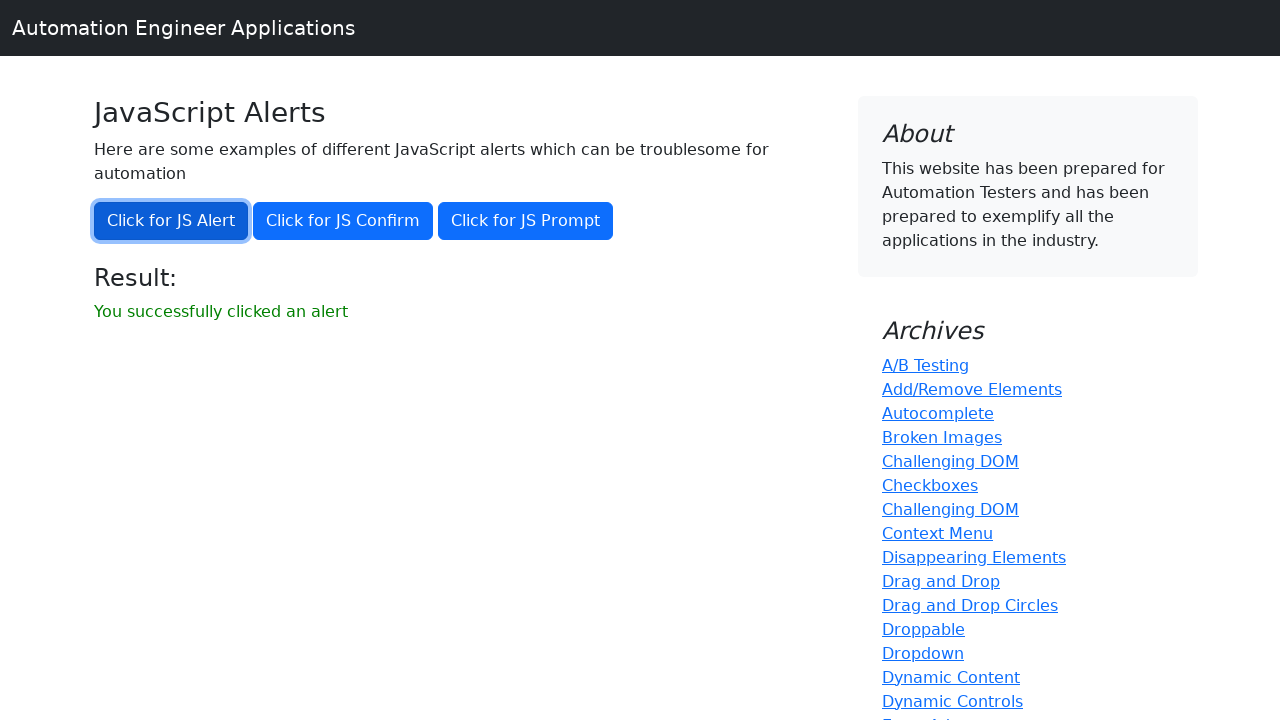

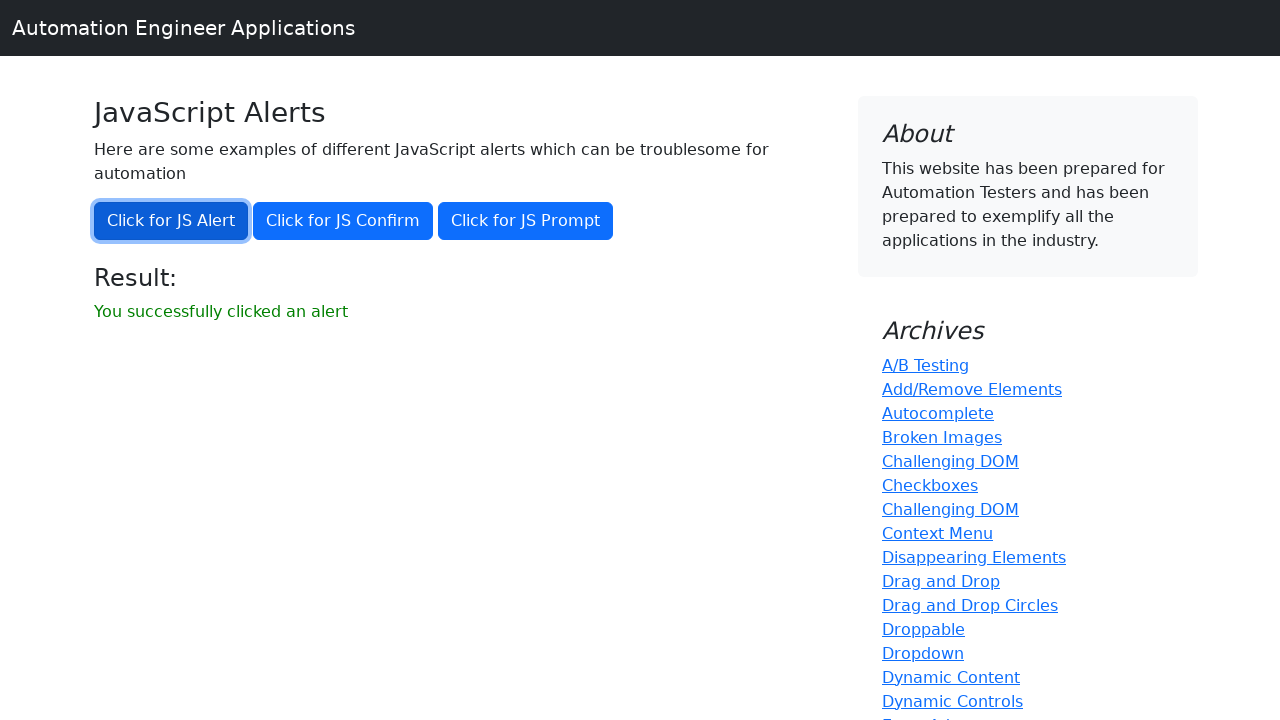